Tests the forgot password page by clicking the "Retrieve password" button without filling in required fields, and verifies the URL does not change (form validation prevents navigation)

Starting URL: https://practice.cydeo.com/forgot_password

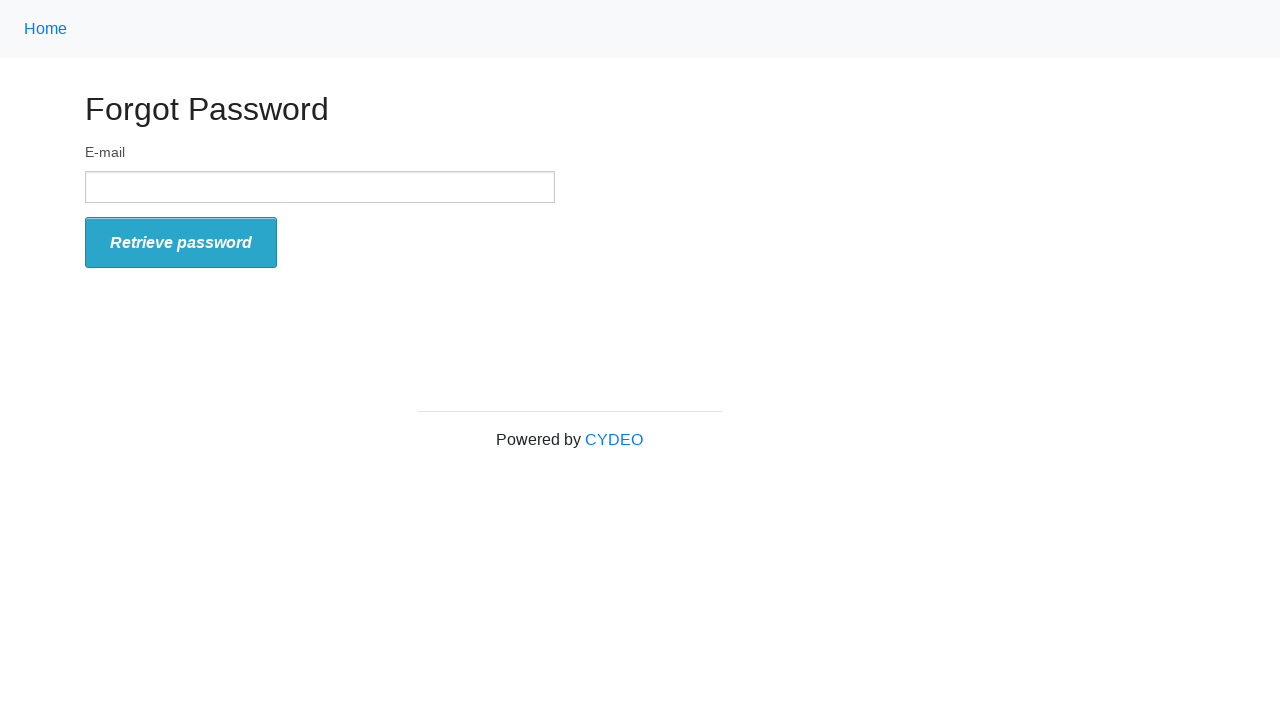

Stored initial URL before form submission attempt
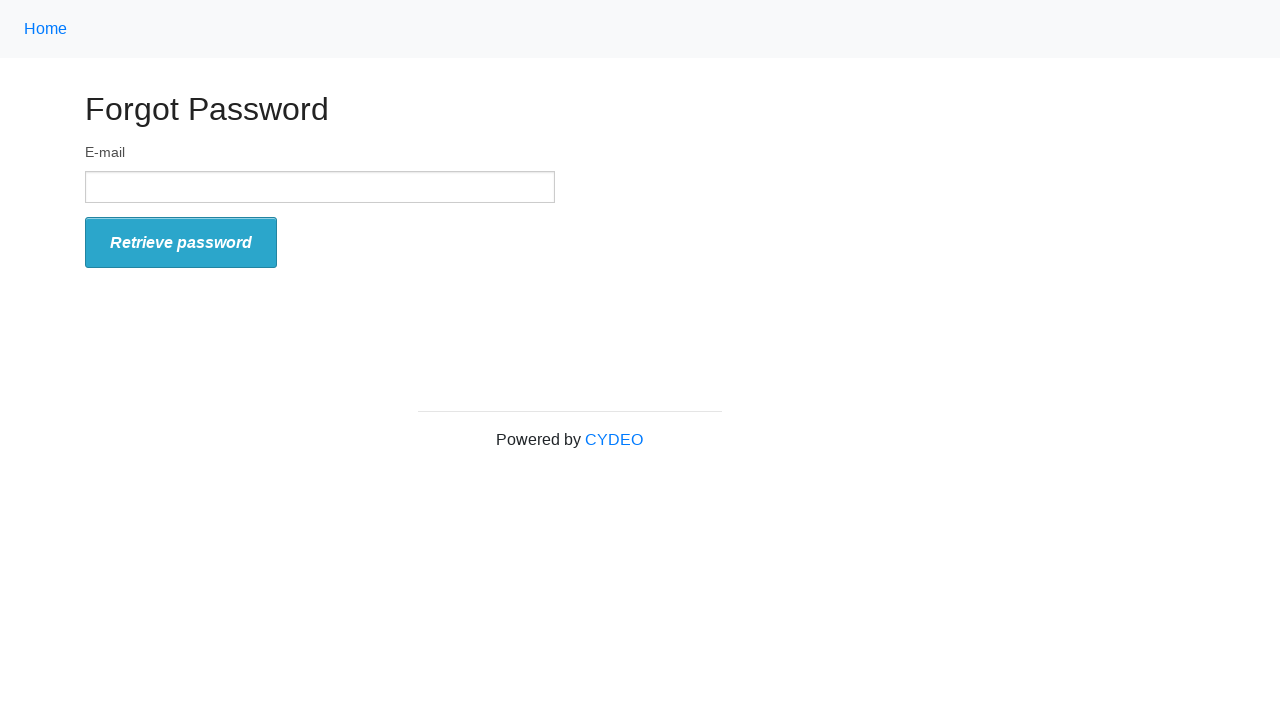

Clicked 'Retrieve password' button without filling required fields at (181, 243) on #form_submit
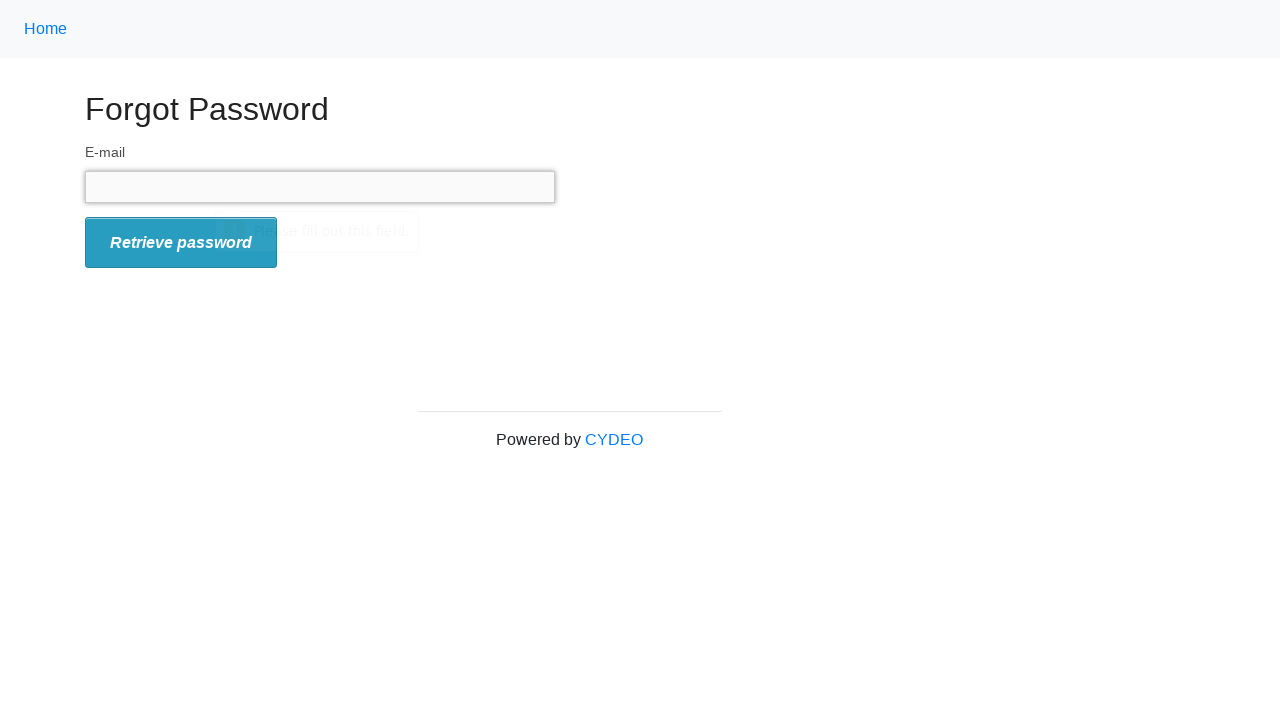

Retrieved current URL to verify it matches initial URL
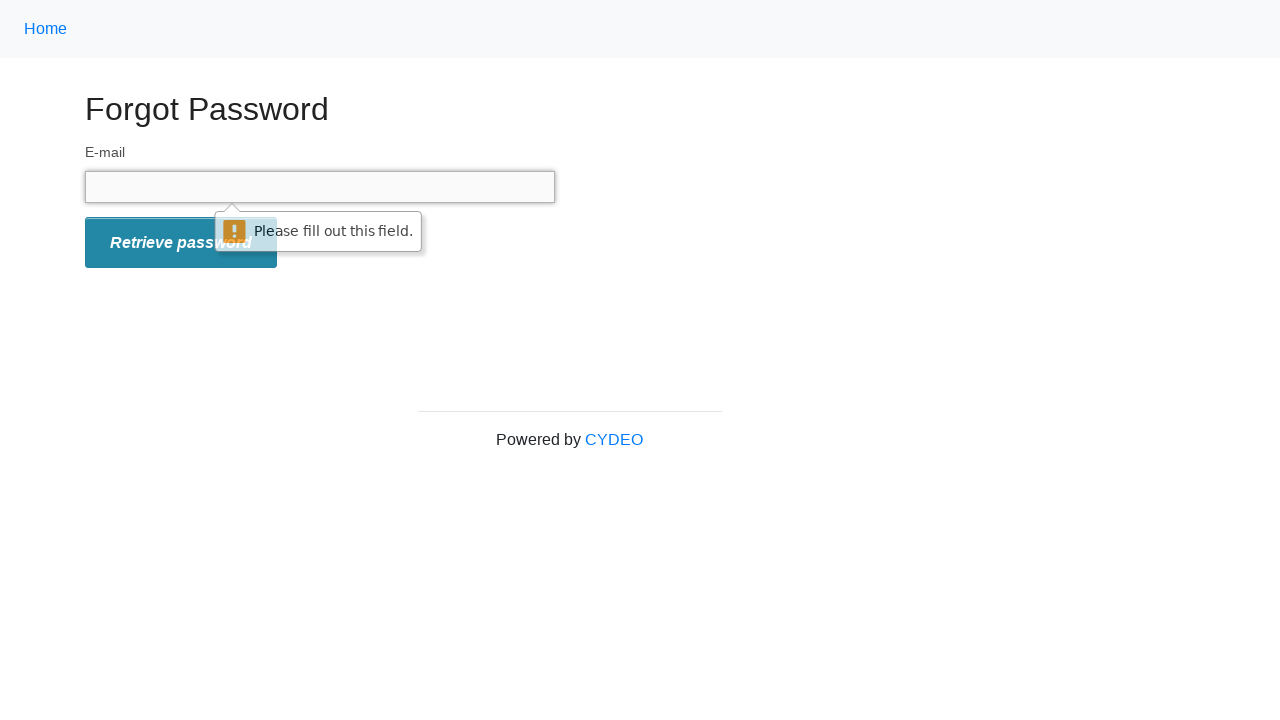

Verified URL did not change - form validation prevented navigation as expected
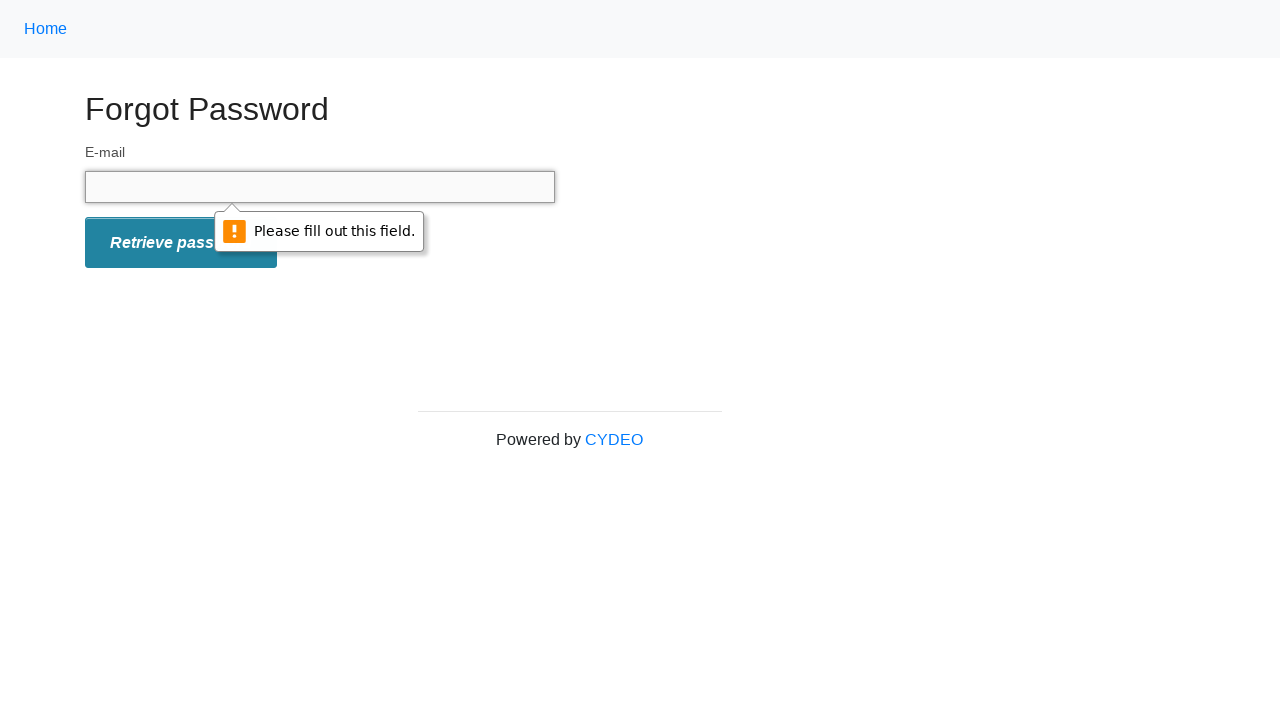

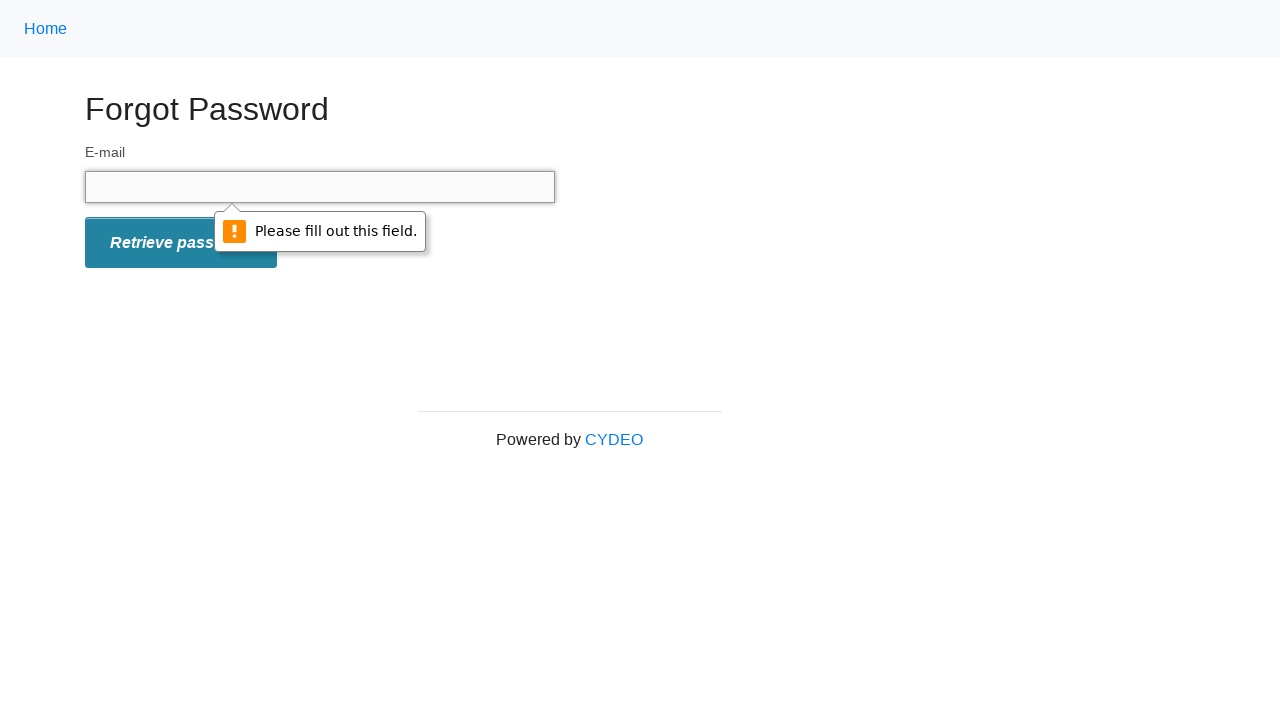